Tests browser navigation by opening two pages and using browser back button to return to the first page

Starting URL: http://knockoutjs.com/examples/controlTypes.html

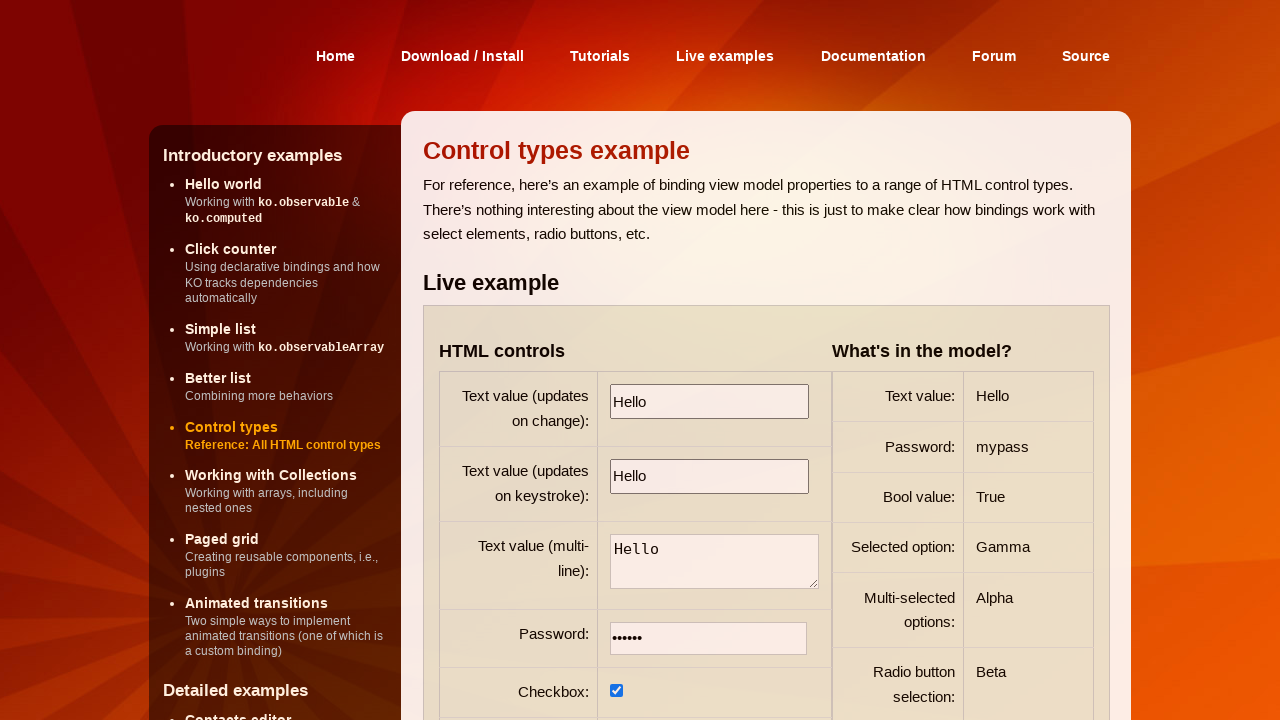

Navigated to betterList.html example page
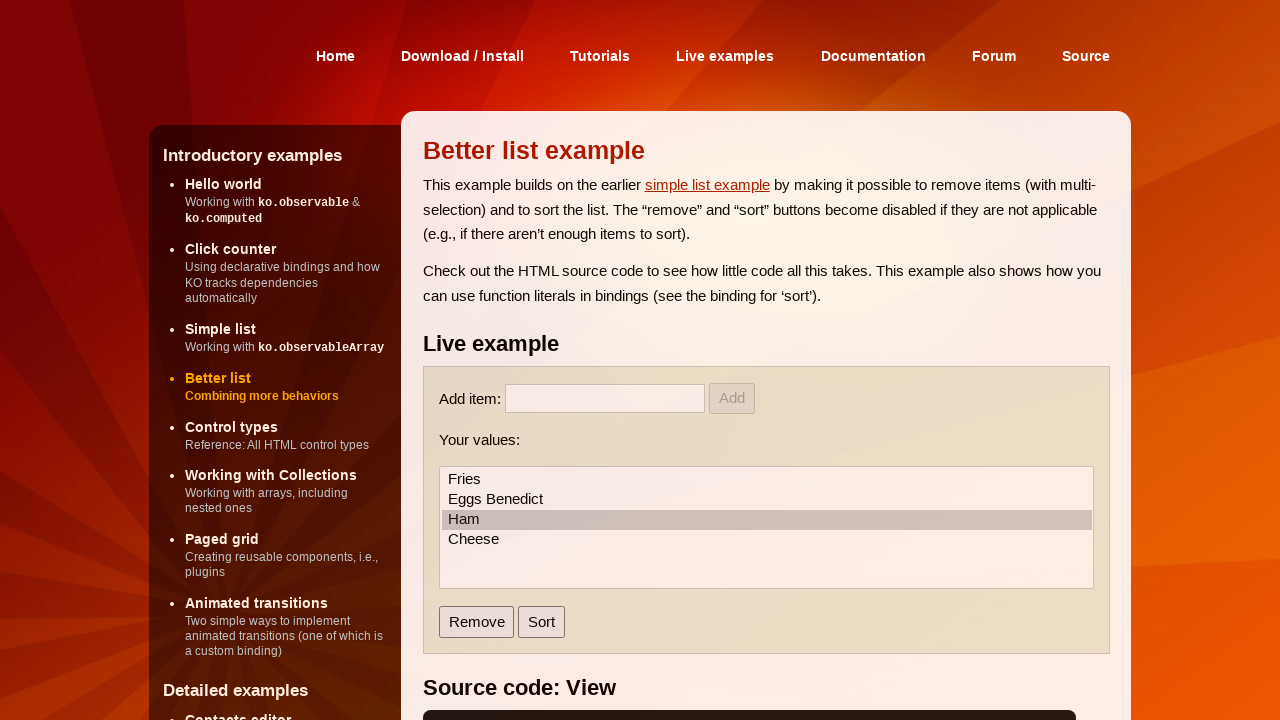

Clicked browser back button to return to previous page
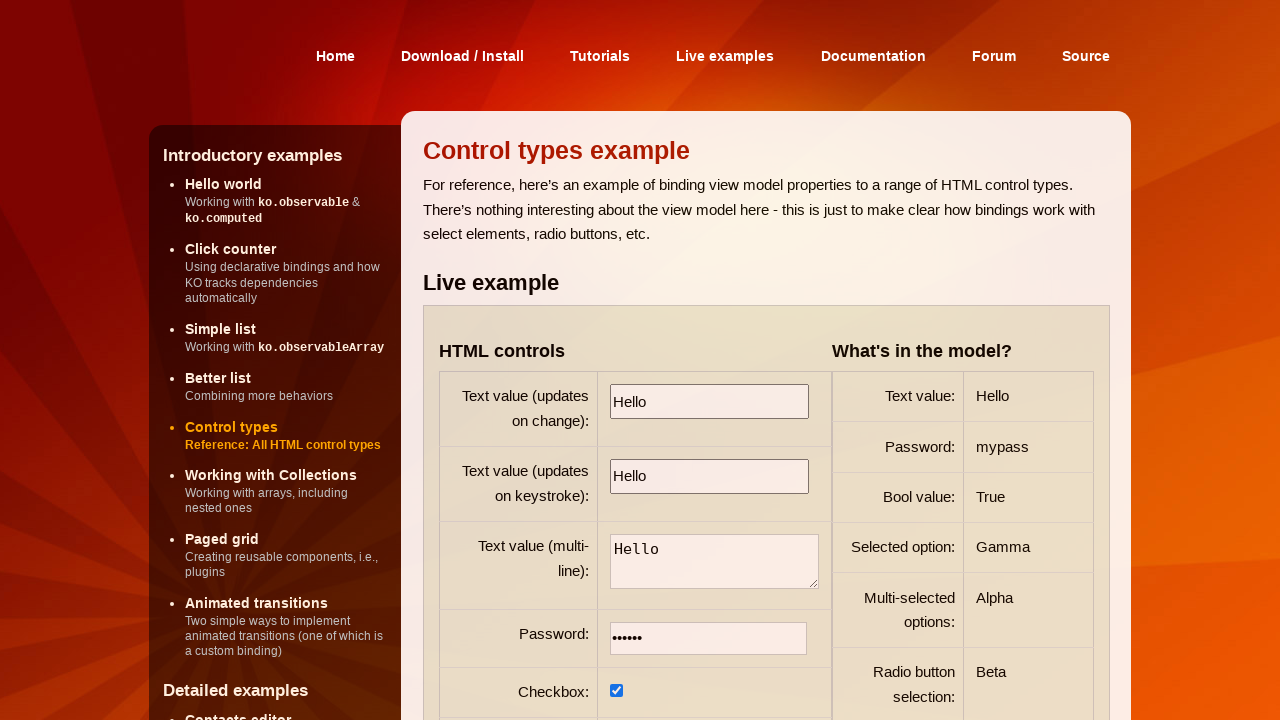

Verified navigation back to controlTypes.html page
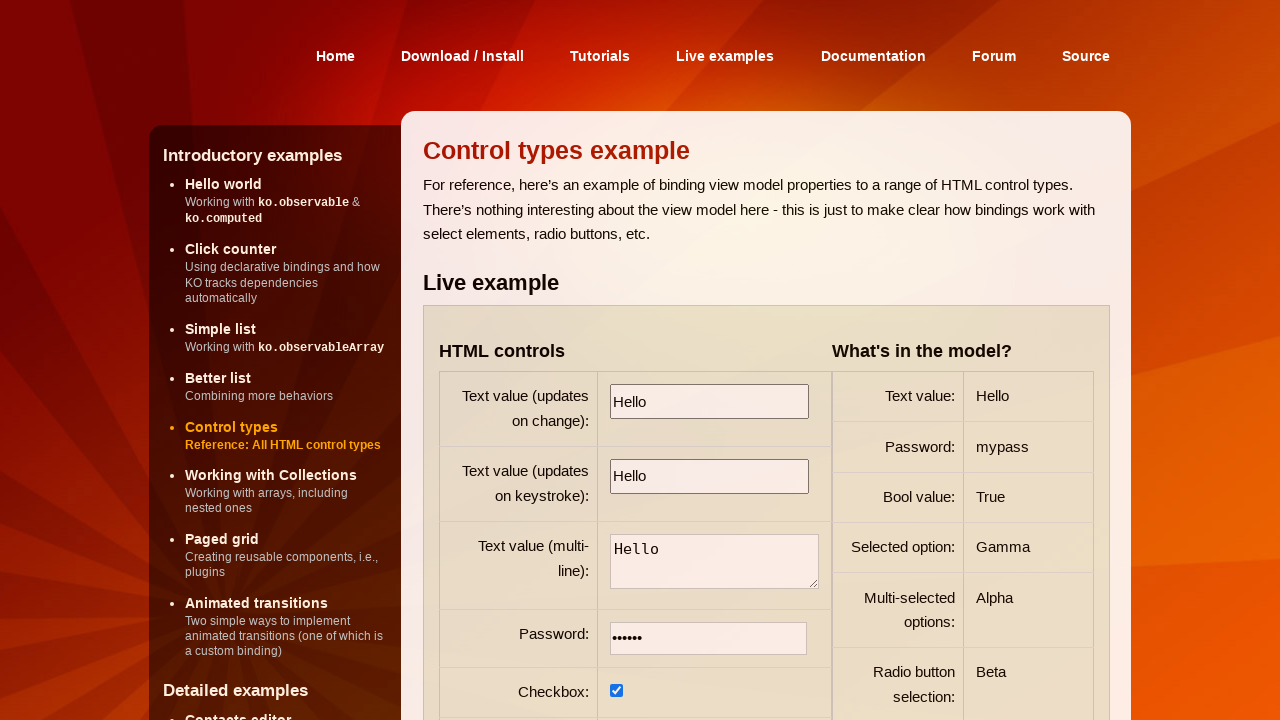

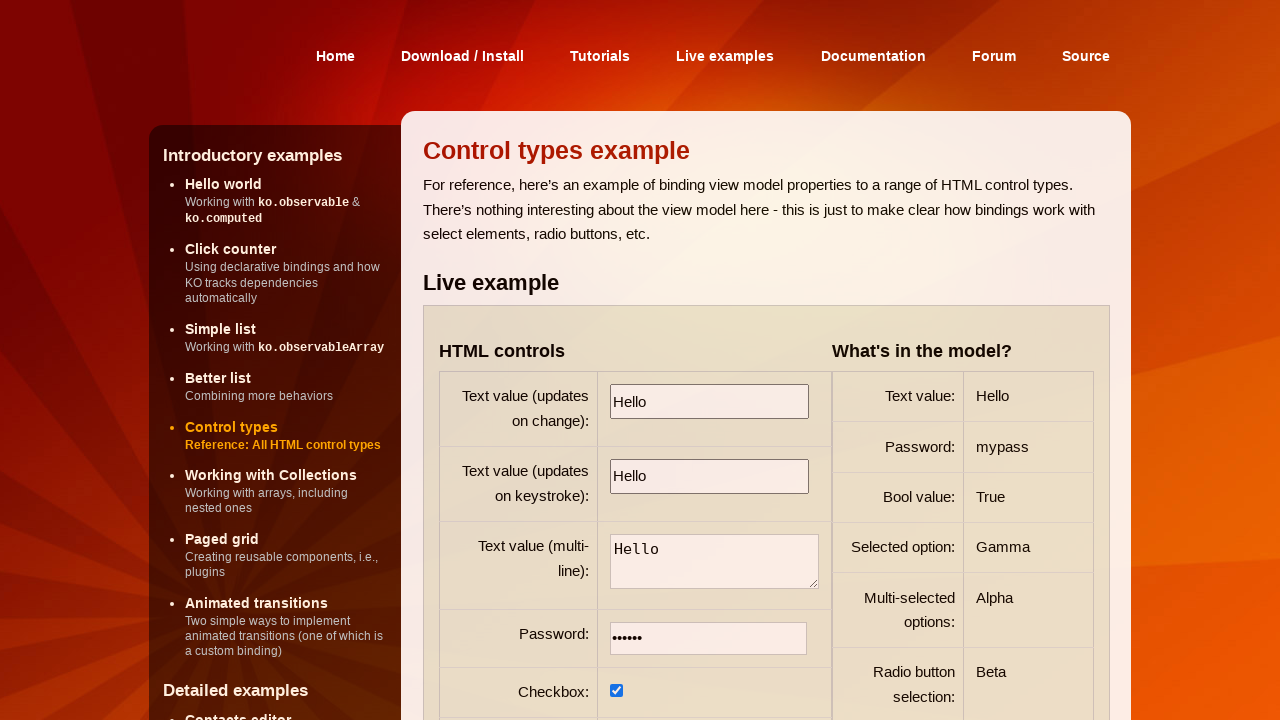